Tests W3Schools JavaScript prompt example by clicking Run button, switching to iframe, triggering a prompt dialog, entering text, and verifying the result is displayed.

Starting URL: https://www.w3schools.com/js/tryit.asp?filename=tryjs_prompt

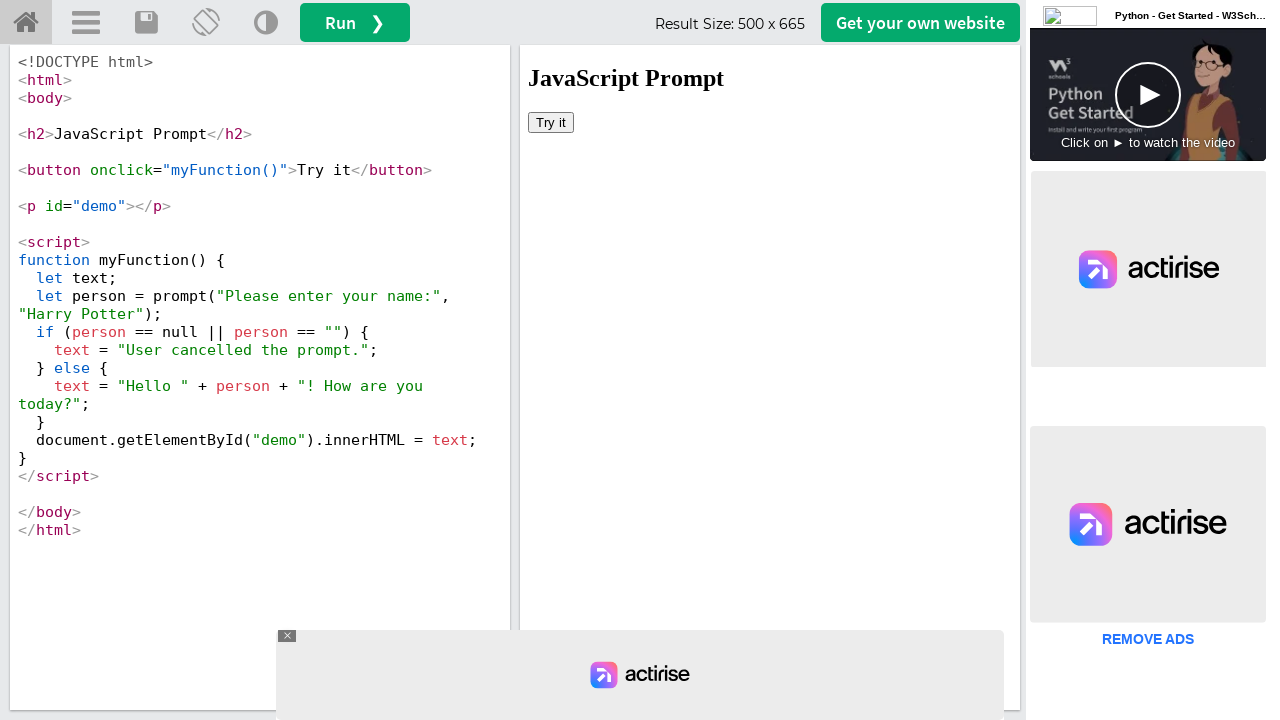

Clicked Run button to load the JavaScript example at (355, 22) on xpath=//button[contains(text(), 'Run')]
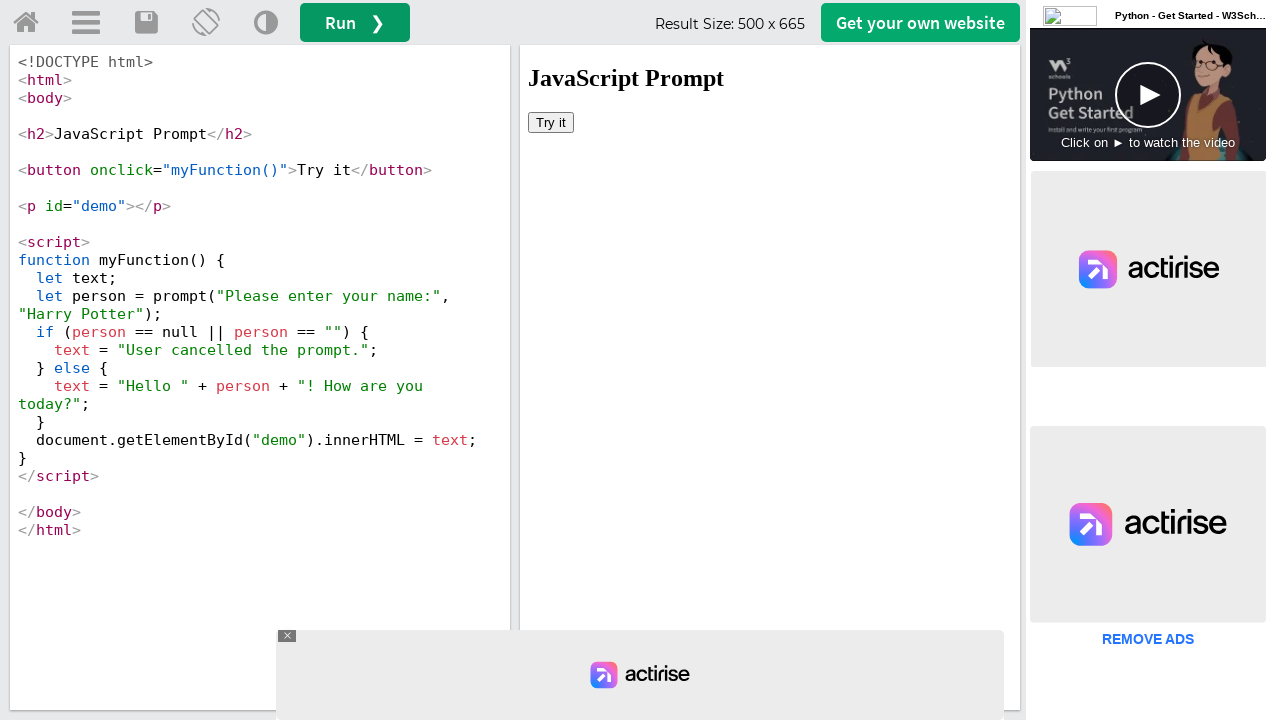

Located iframe containing the example
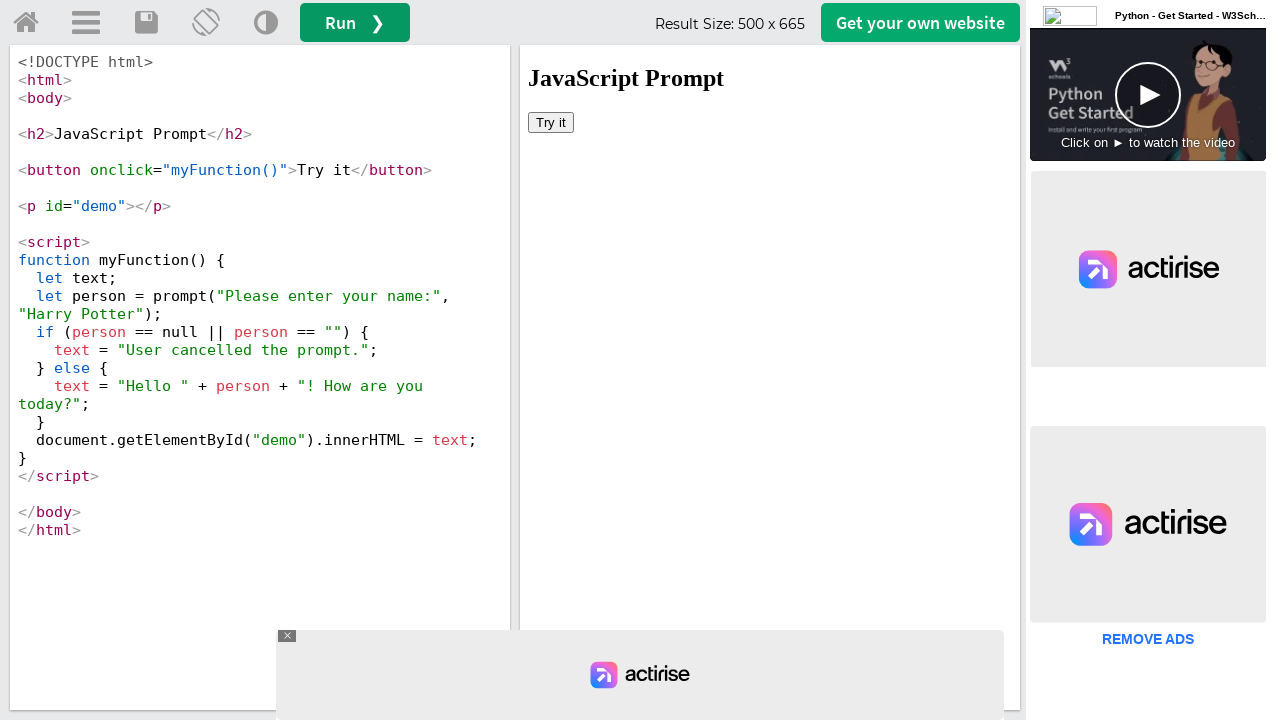

Set up dialog handler to accept prompt with text 'TestUser123'
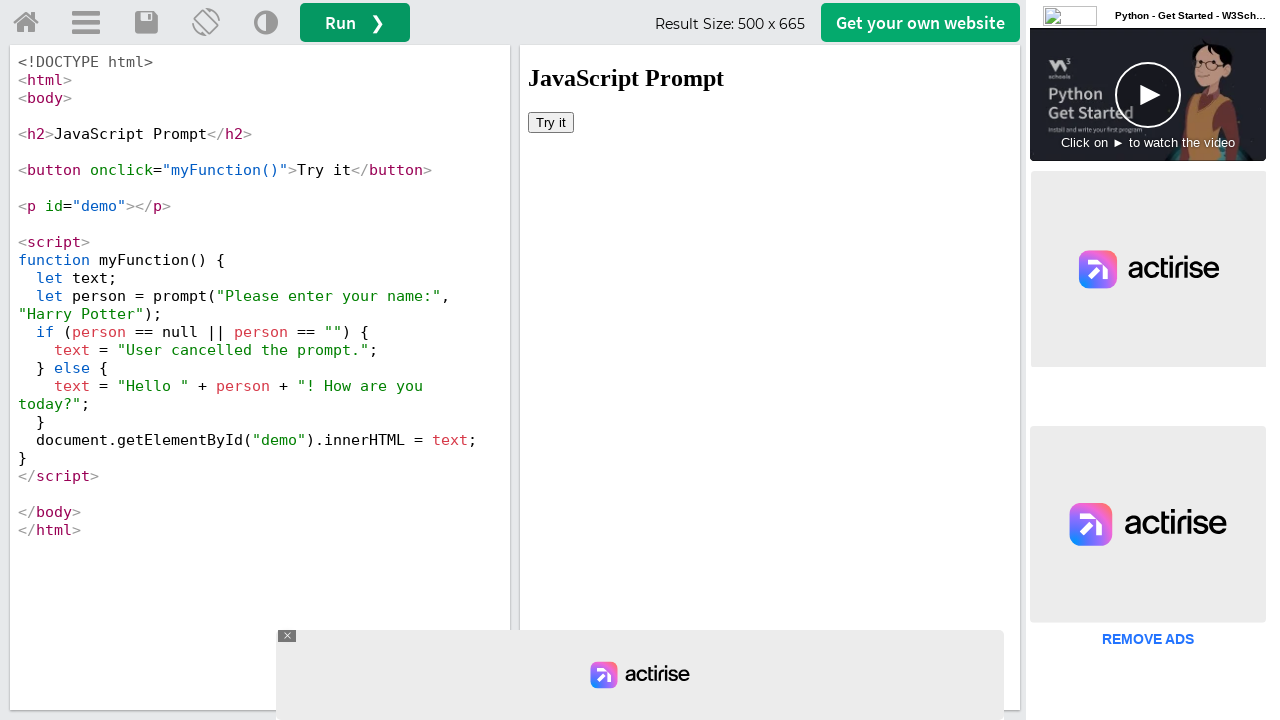

Clicked 'Try it' button inside iframe to trigger prompt dialog at (551, 122) on iframe#iframeResult >> internal:control=enter-frame >> xpath=//button[text()='Tr
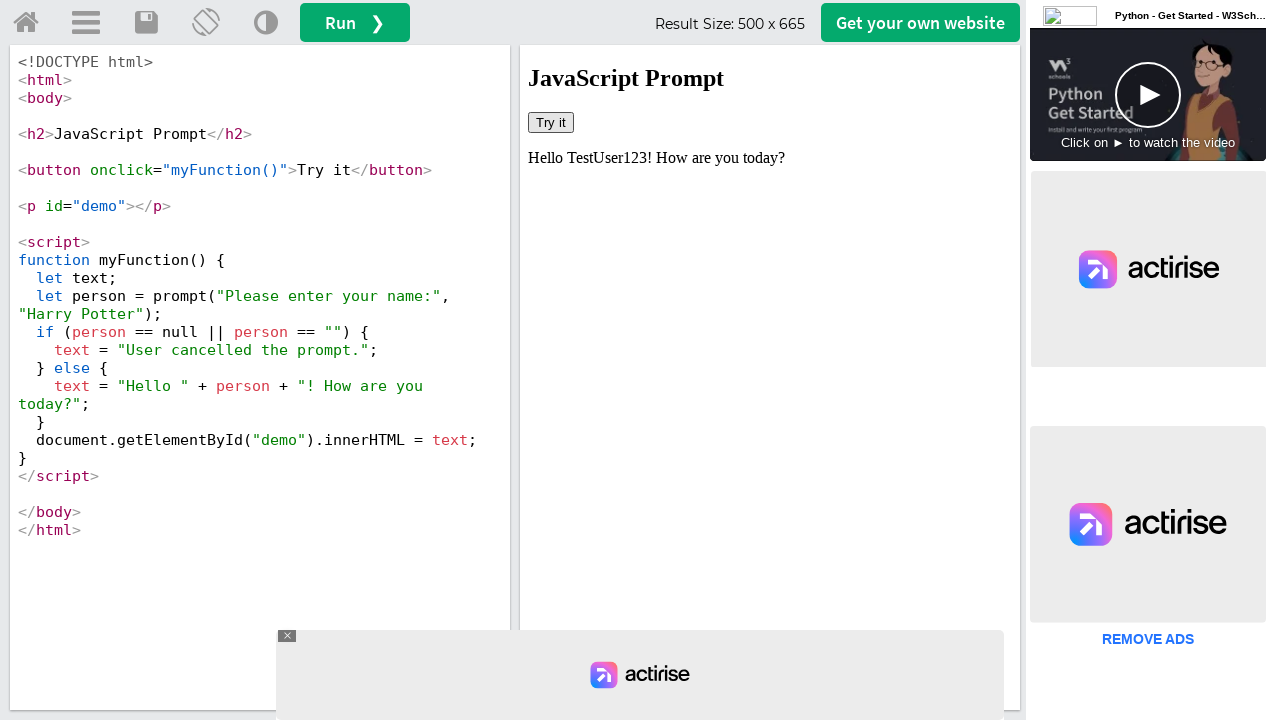

Retrieved demo text from paragraph element: 'Hello TestUser123! How are you today?'
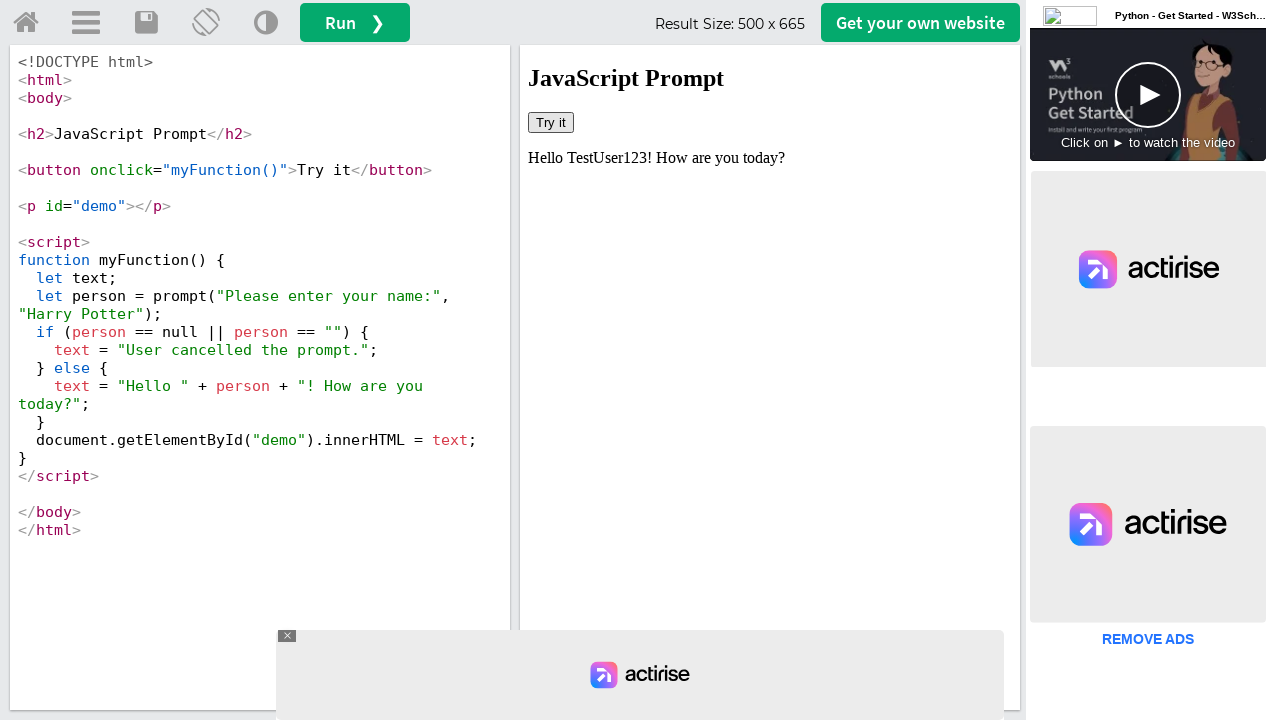

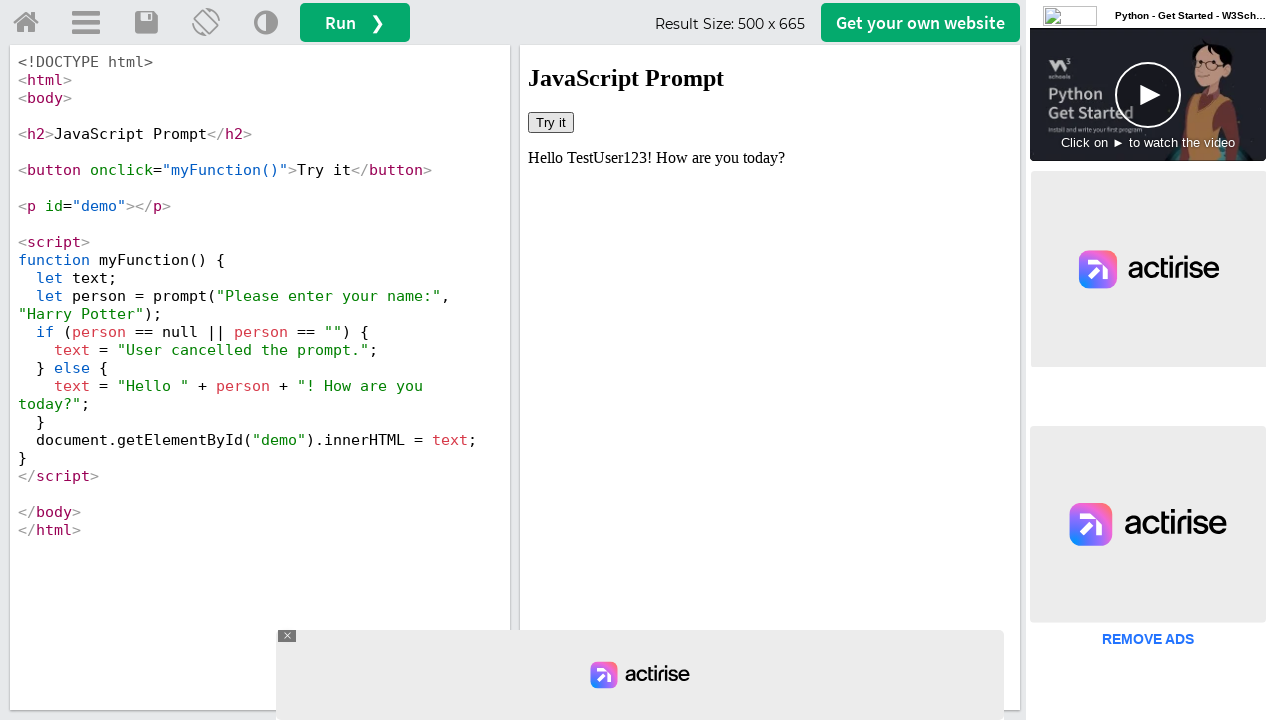